Tests iframe switching functionality on DemoQA by navigating to the Frames section, switching between two iframes (frame1 and frame2), and verifying the sample heading text is accessible in each frame.

Starting URL: https://demoqa.com/

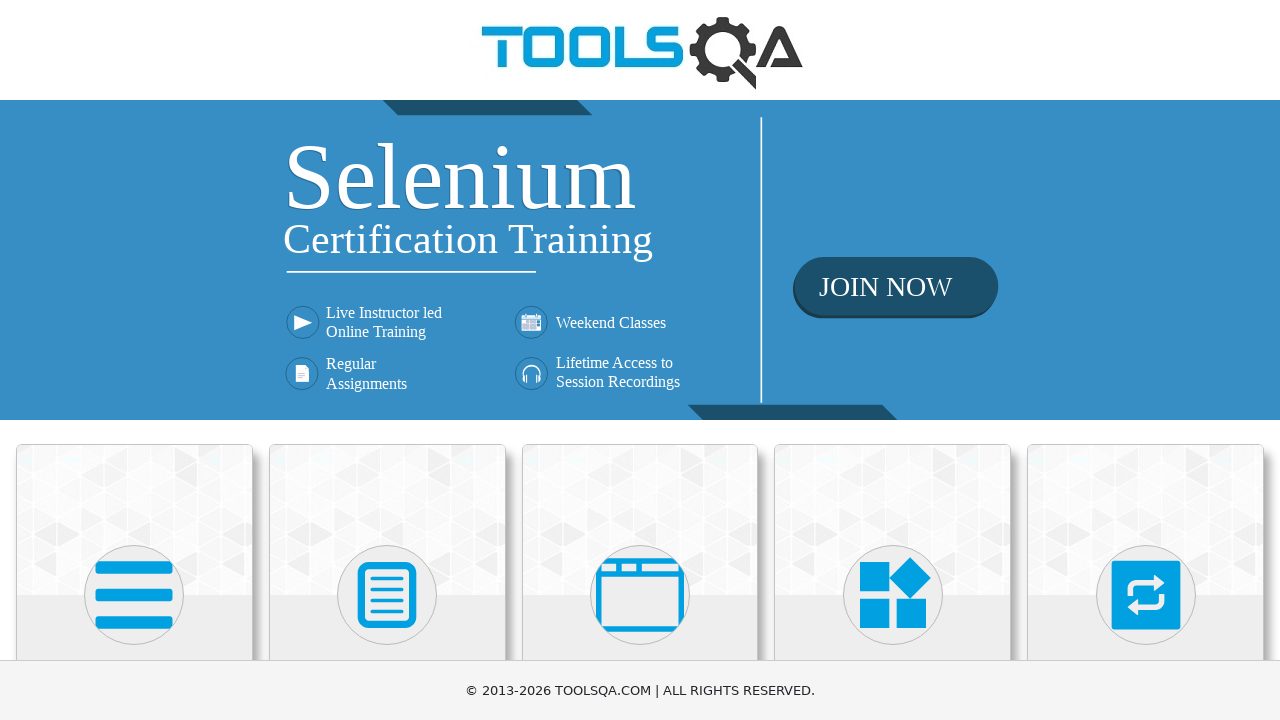

Clicked on 'Alerts, Frame & Windows' menu item at (640, 360) on xpath=//h5[text()='Alerts, Frame & Windows']
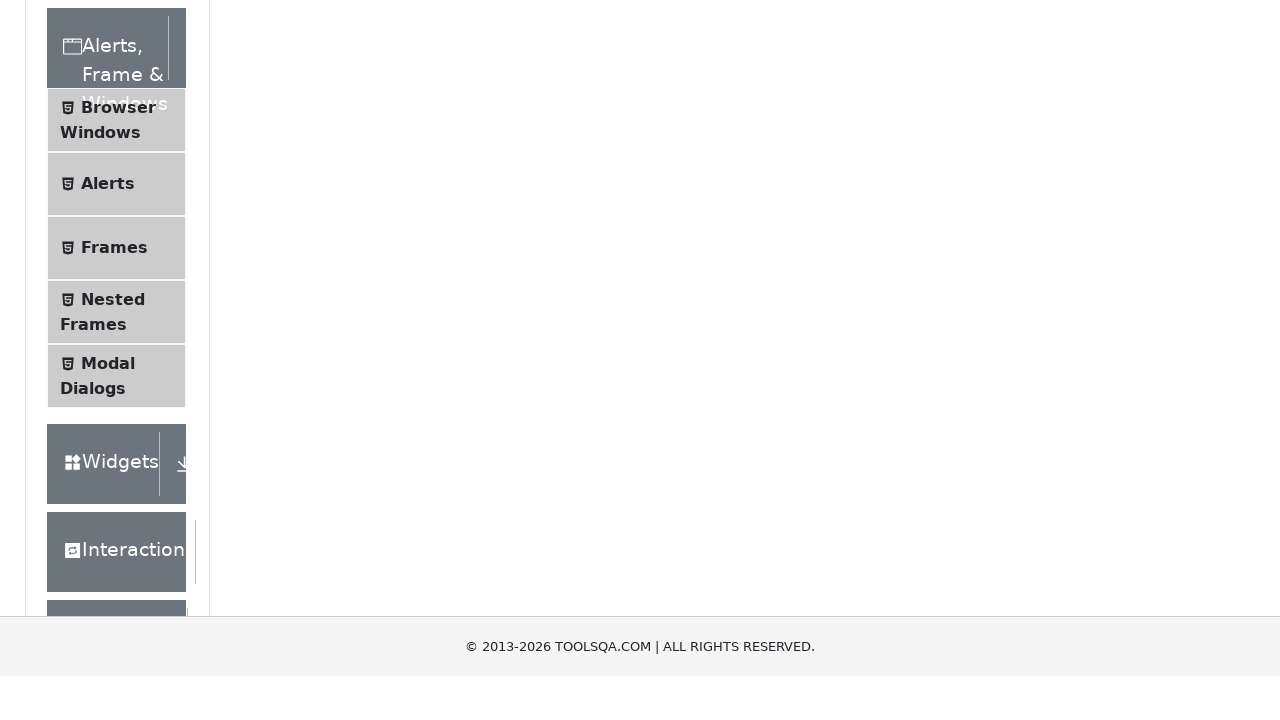

Clicked on 'Frames' submenu item at (114, 565) on xpath=//span[text()='Frames']
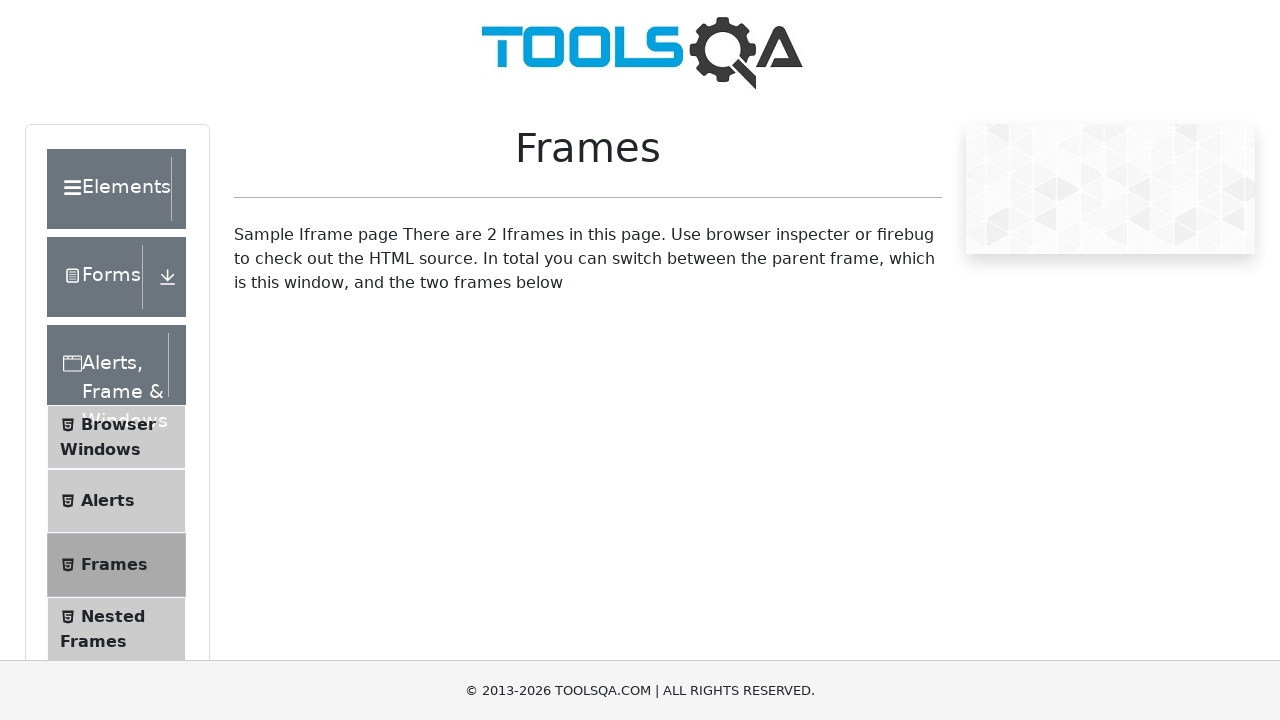

Located frame1 element
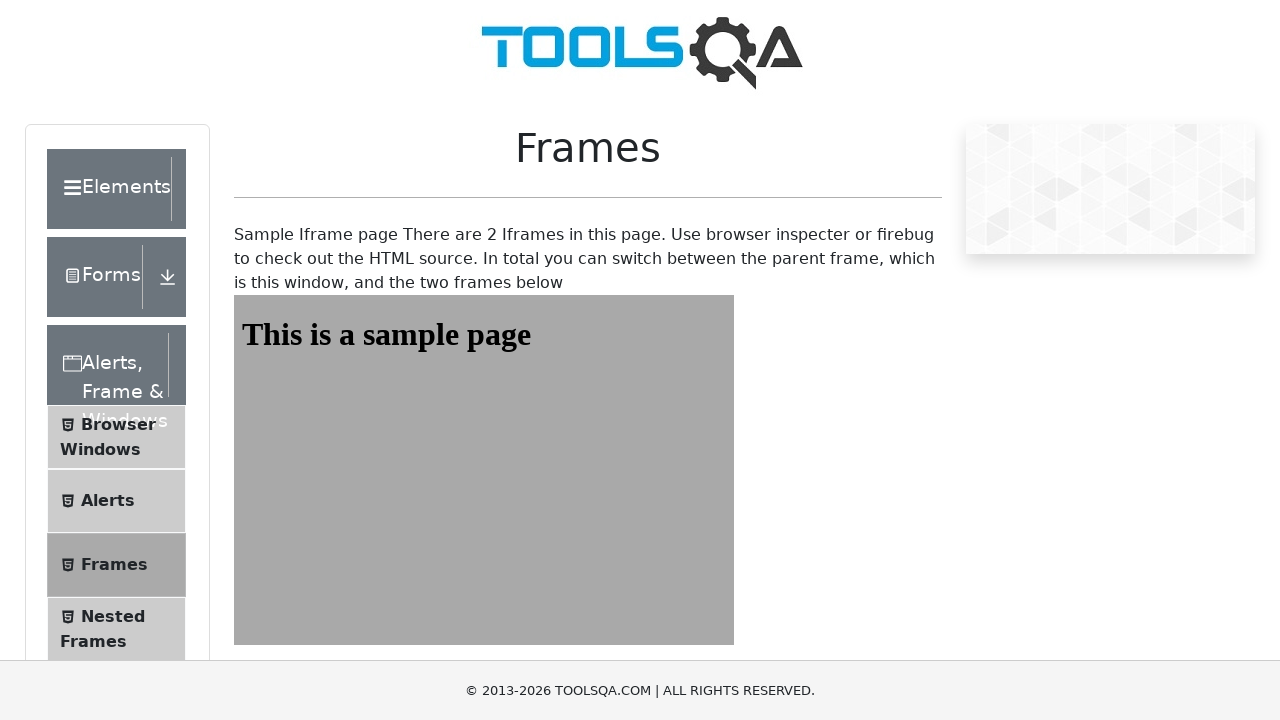

Extracted sample heading text from frame1: 'This is a sample page'
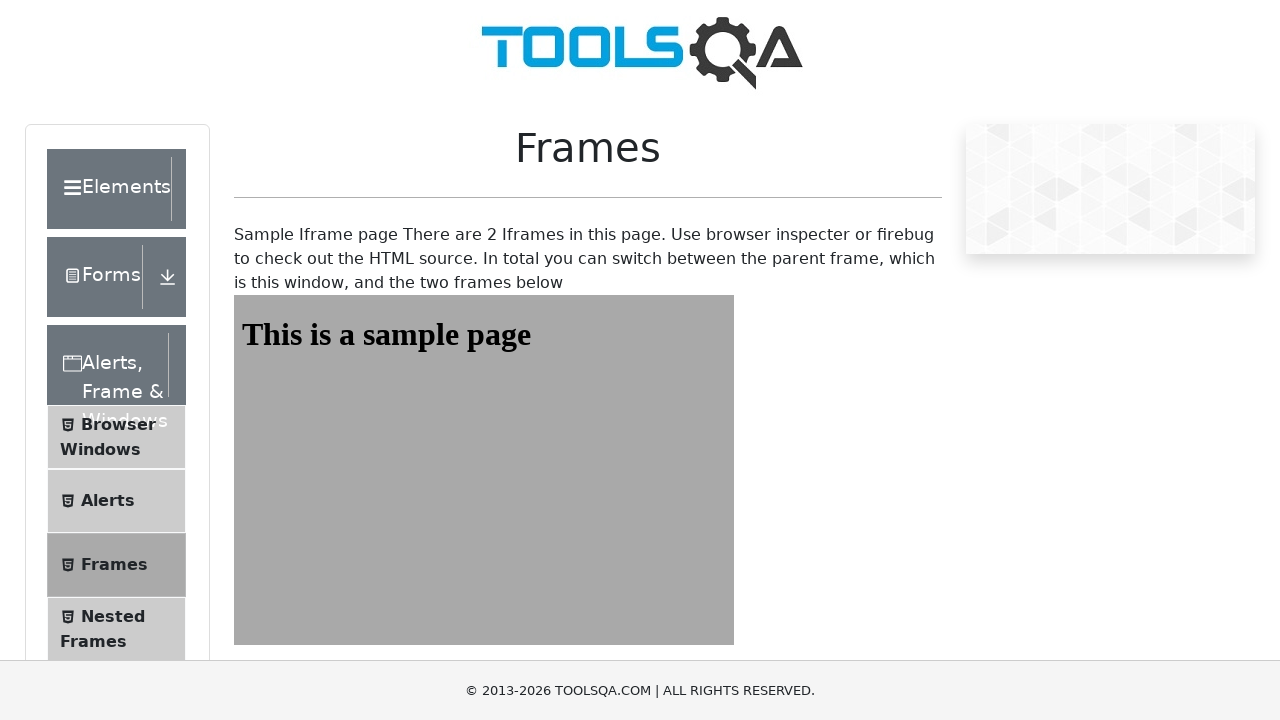

Located frame2 element
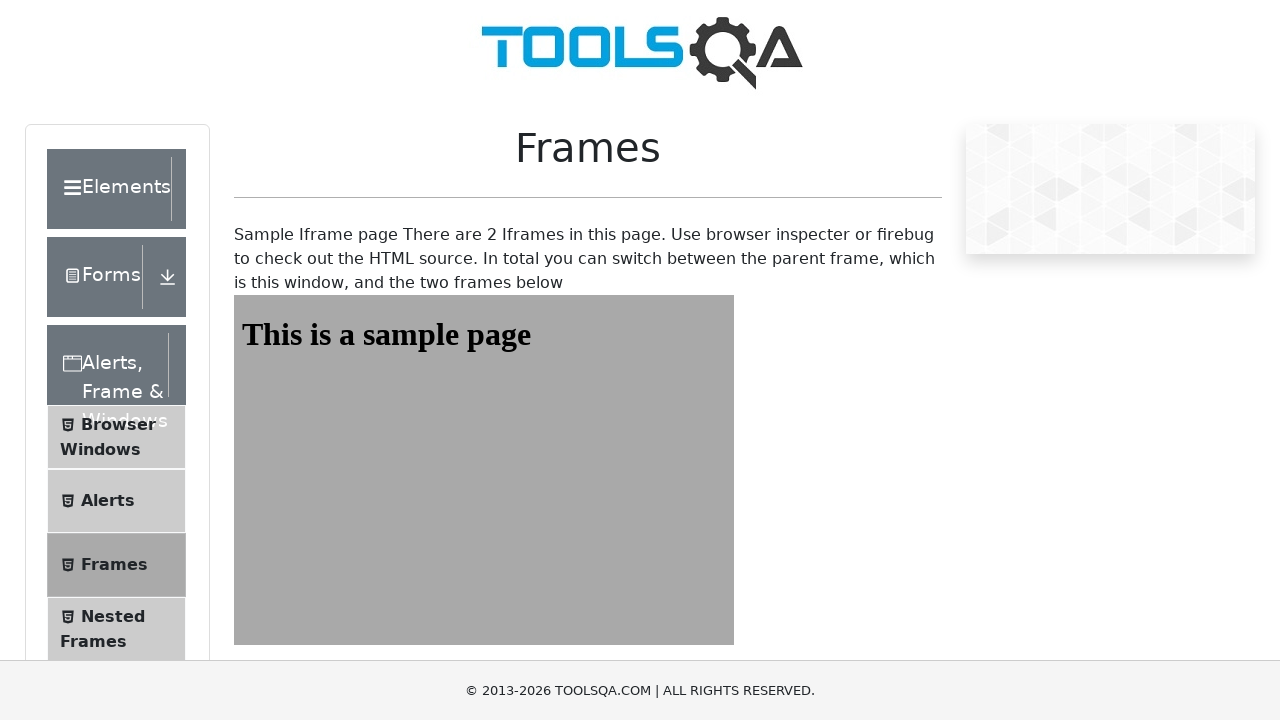

Extracted sample heading text from frame2: 'This is a sample page'
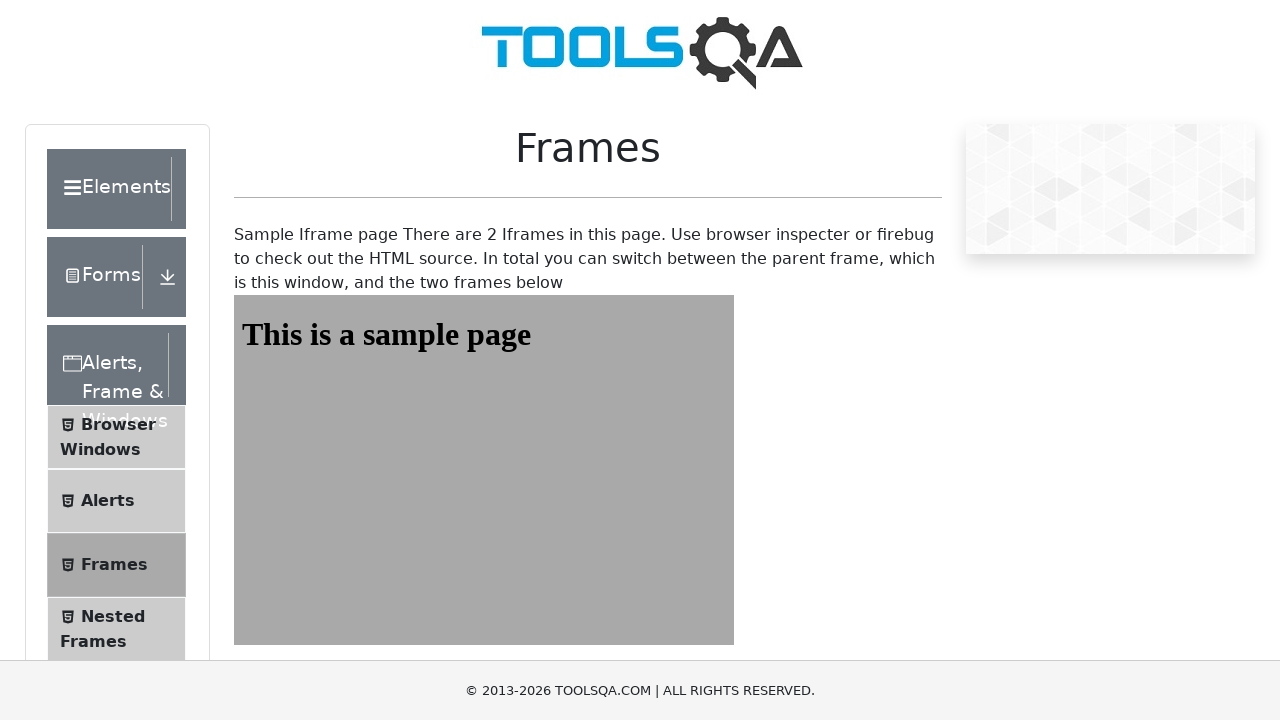

Verified sample heading element is present in frame1
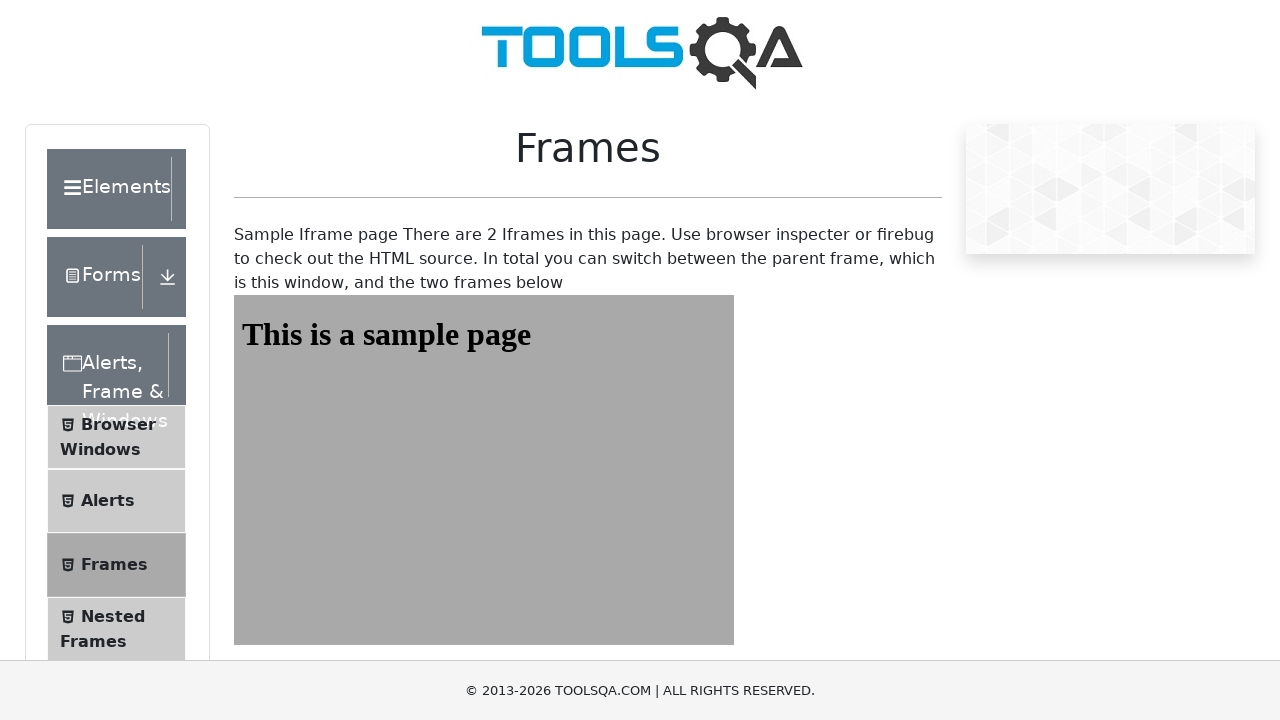

Verified sample heading element is present in frame2
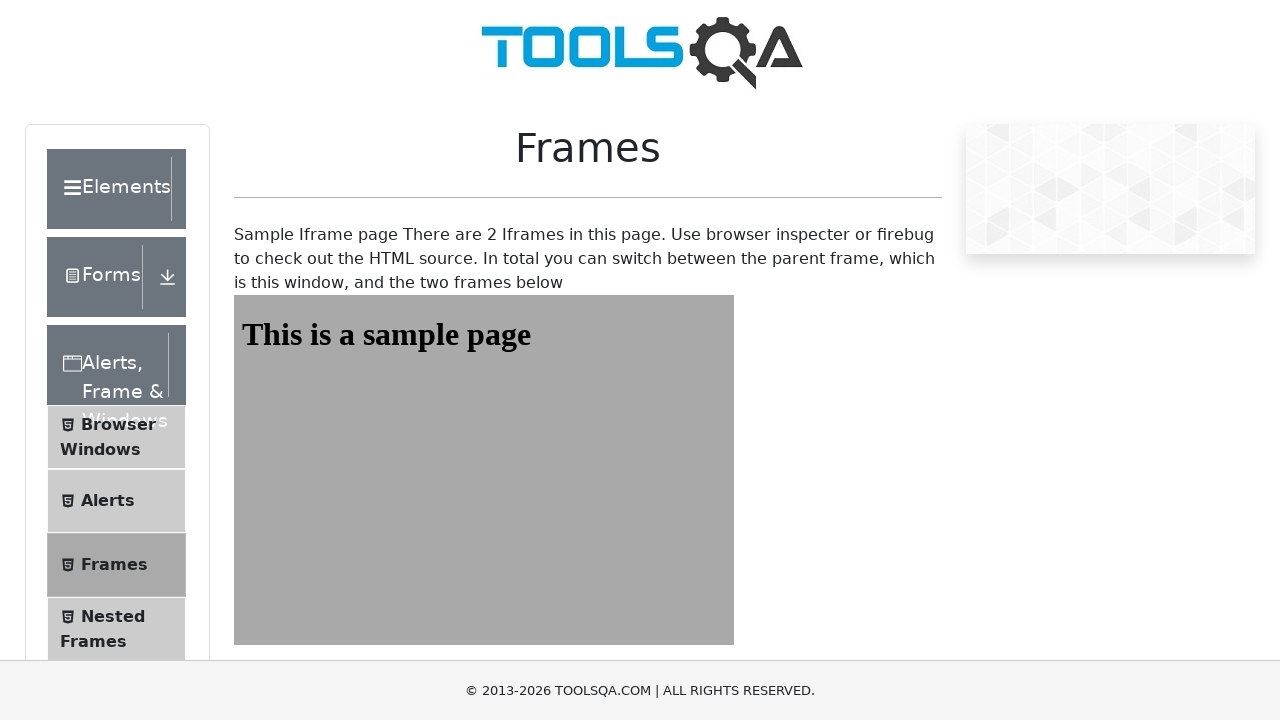

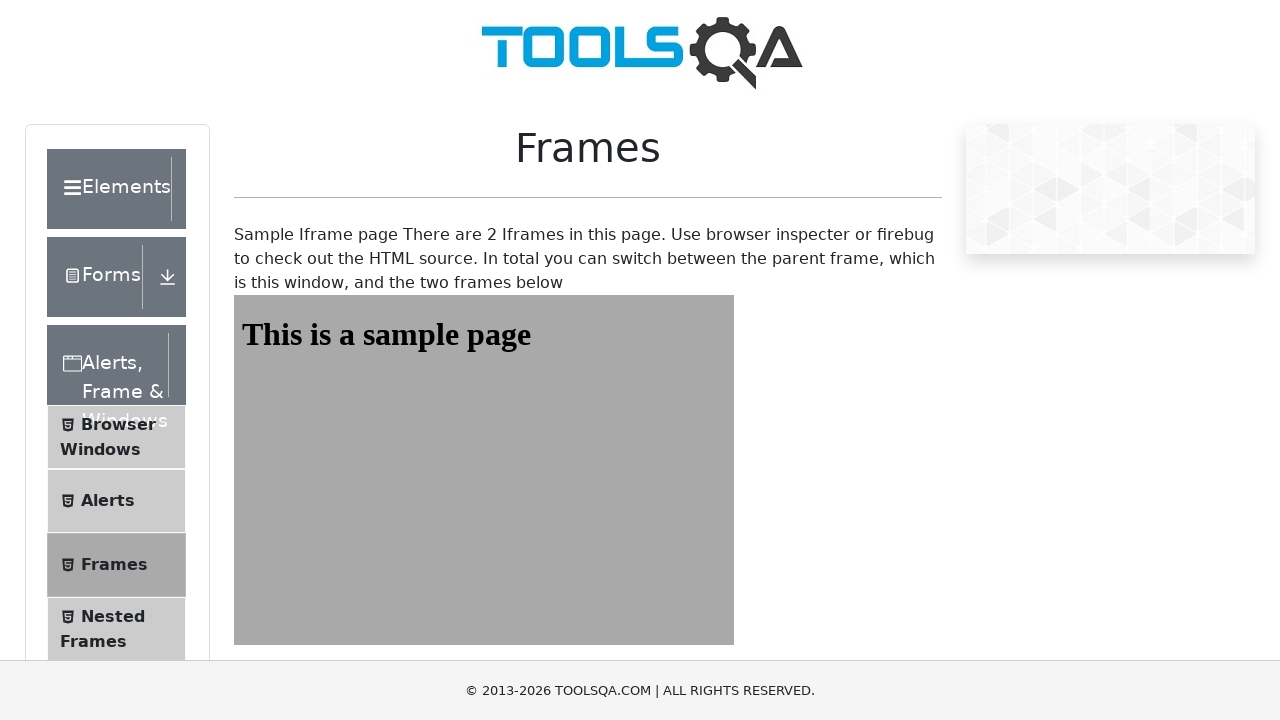